Simple test that navigates to a checklist application and verifies the page loads successfully by waiting for content.

Starting URL: https://checklisted.herokuapp.com/

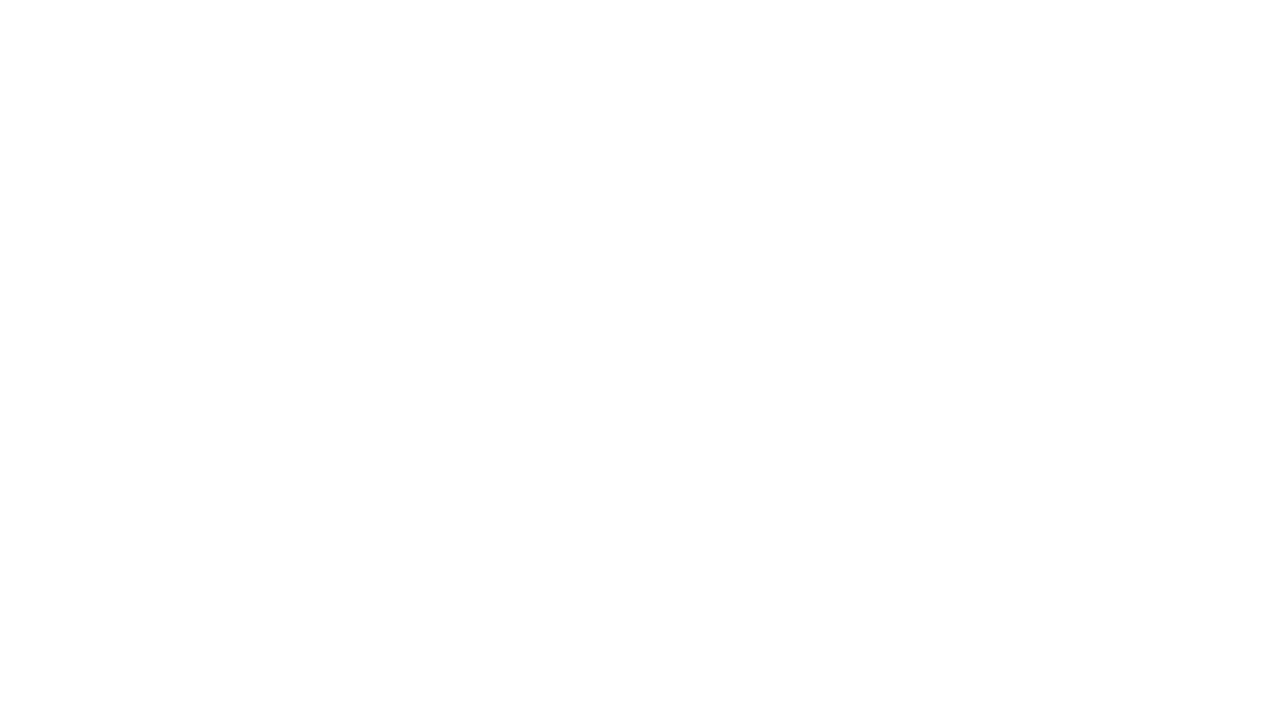

Set viewport size to 1920x1080
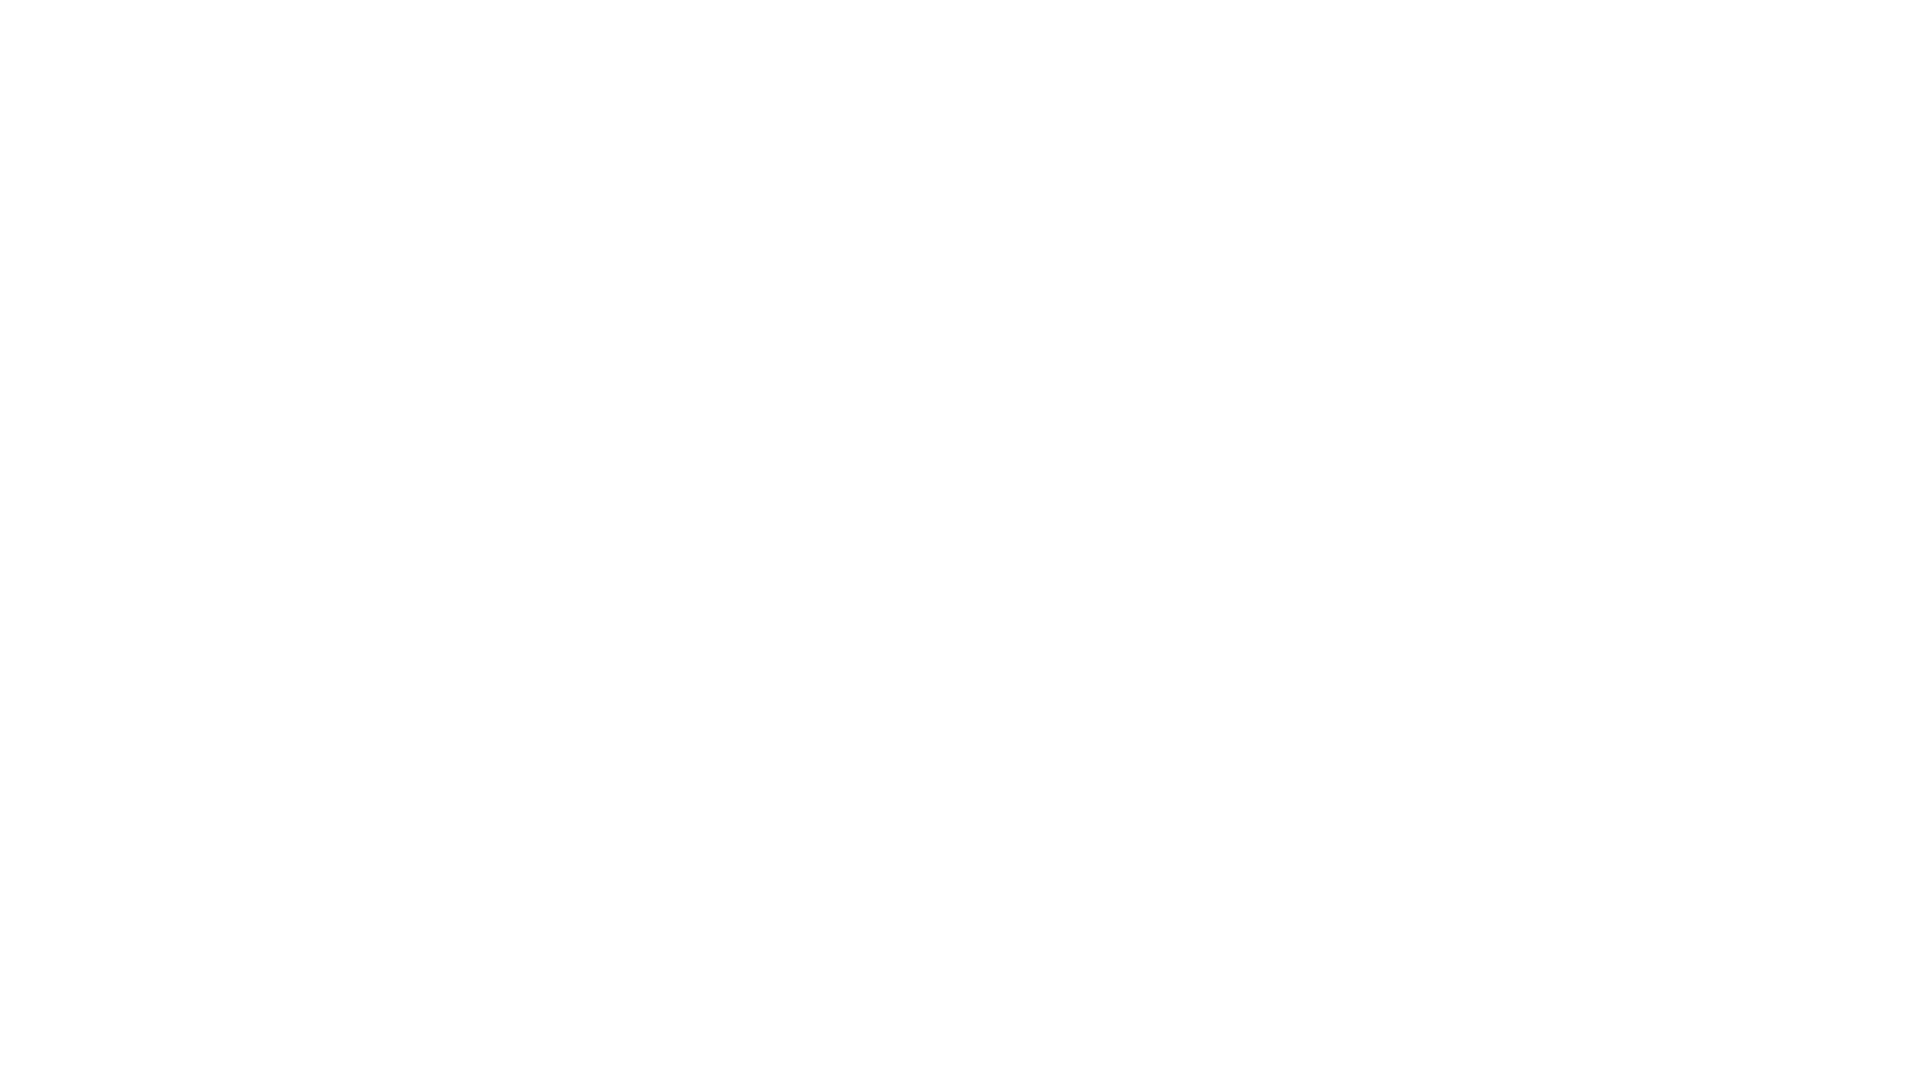

Waited for page to reach networkidle state
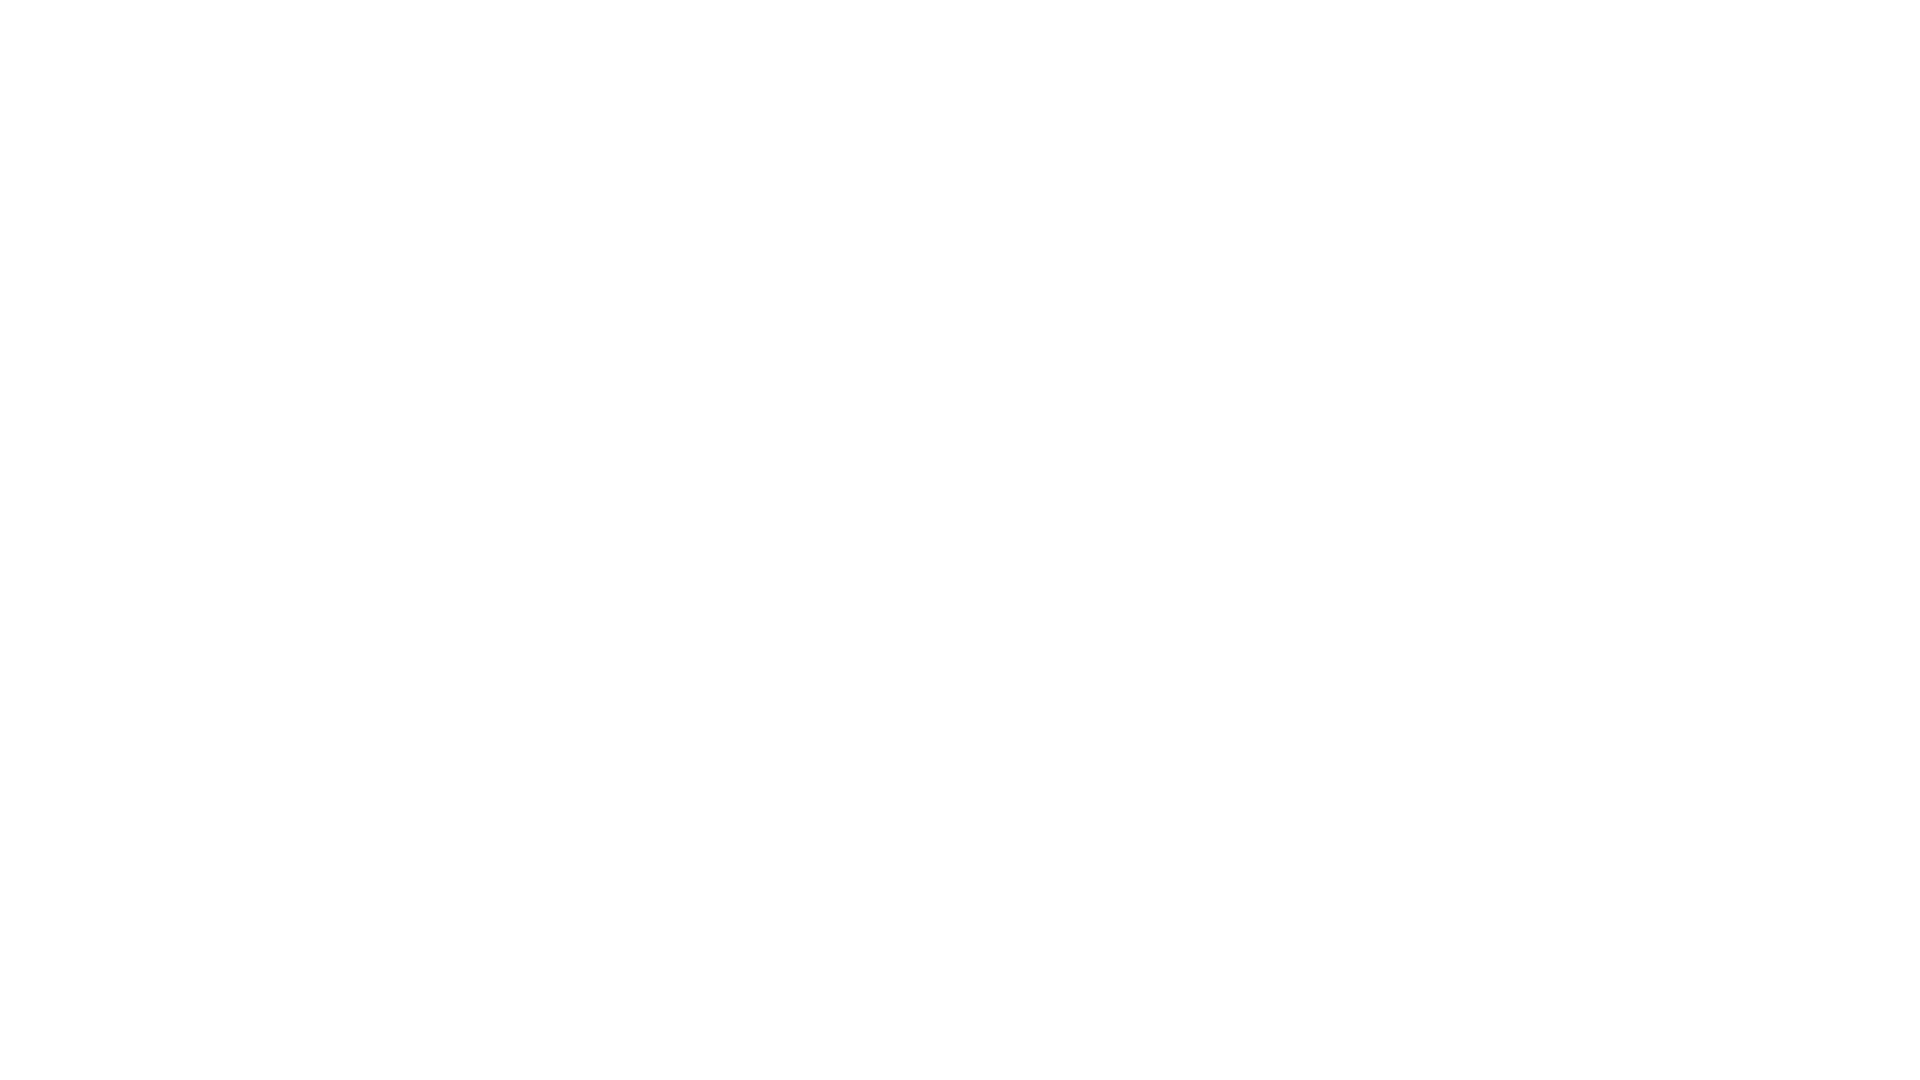

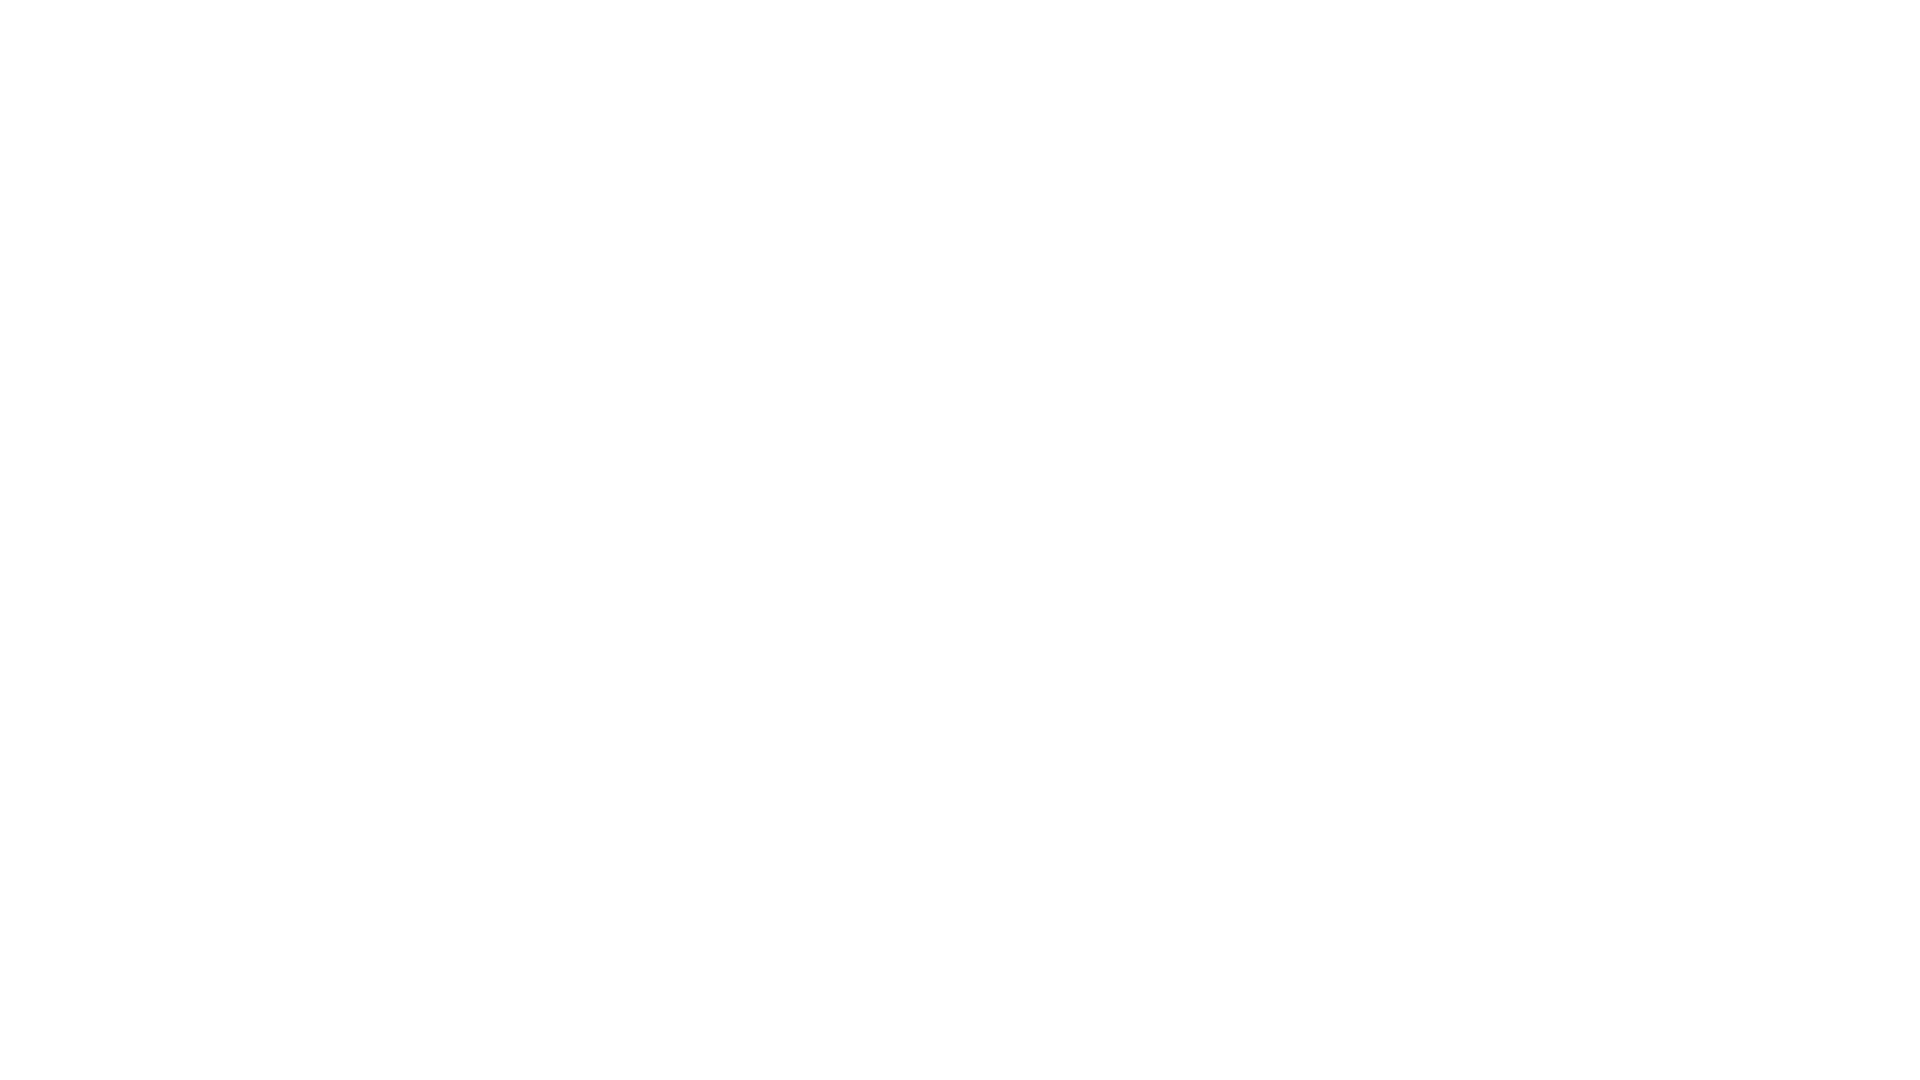